Tests form field interaction by filling, verifying, and clearing the first name input field on a practice form

Starting URL: https://demoqa.com/automation-practice-form

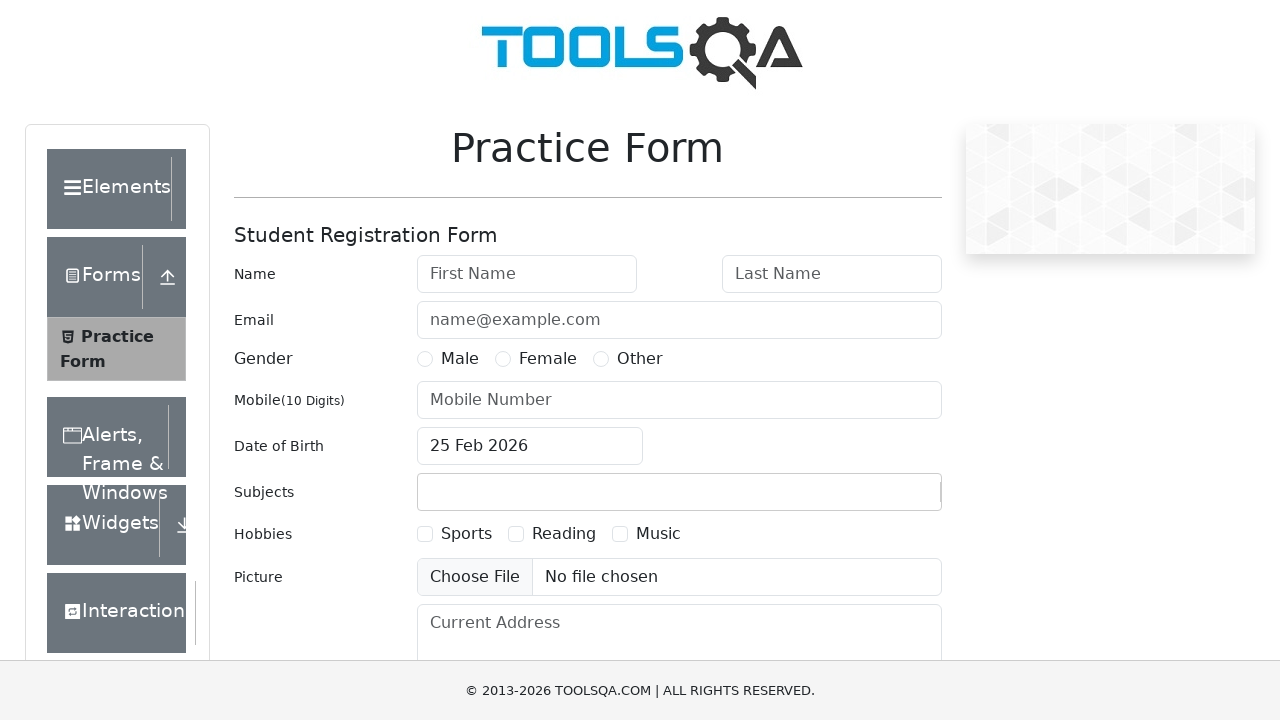

Located first name input field
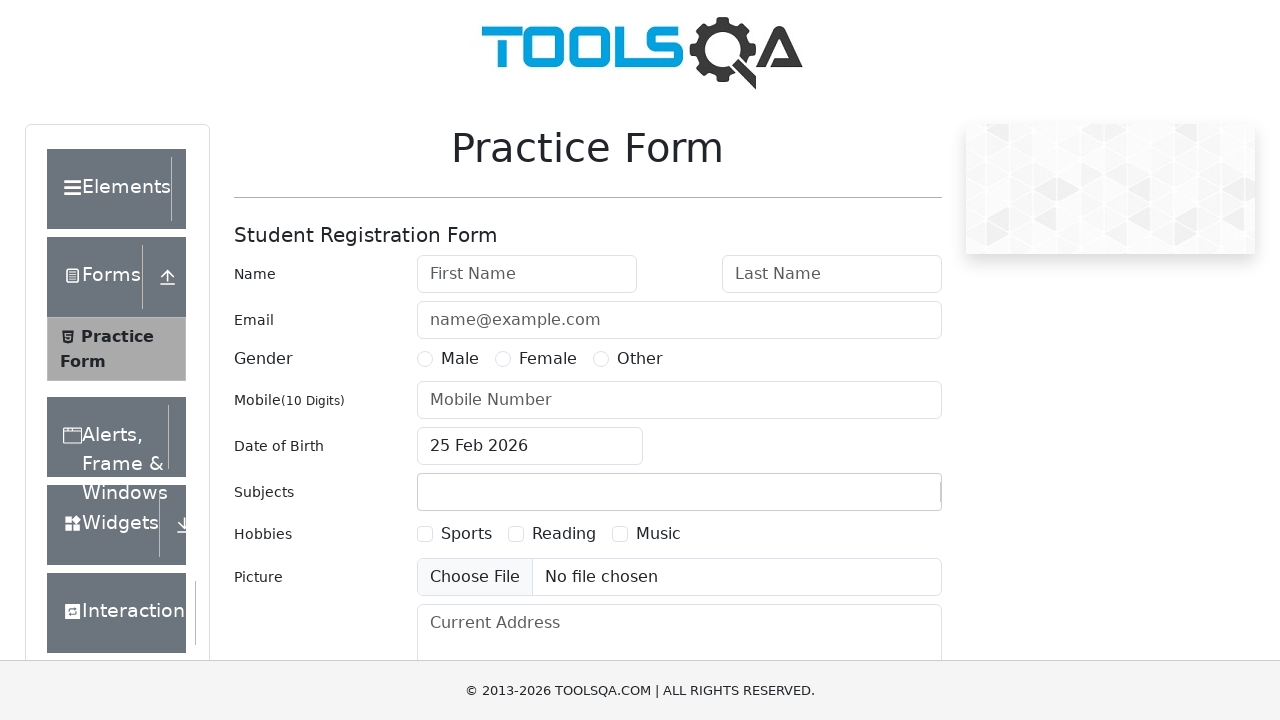

Verified first name field is initially empty
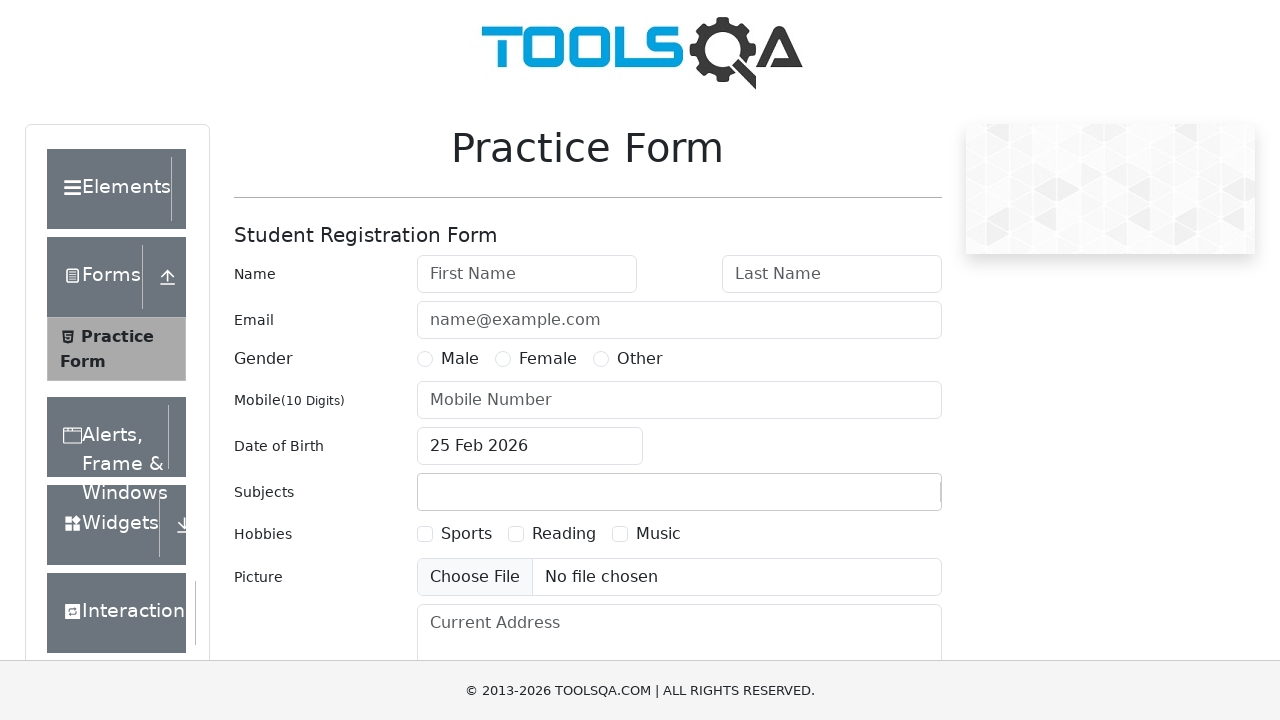

Filled first name field with 'Denis' on xpath=//input[@id='firstName']
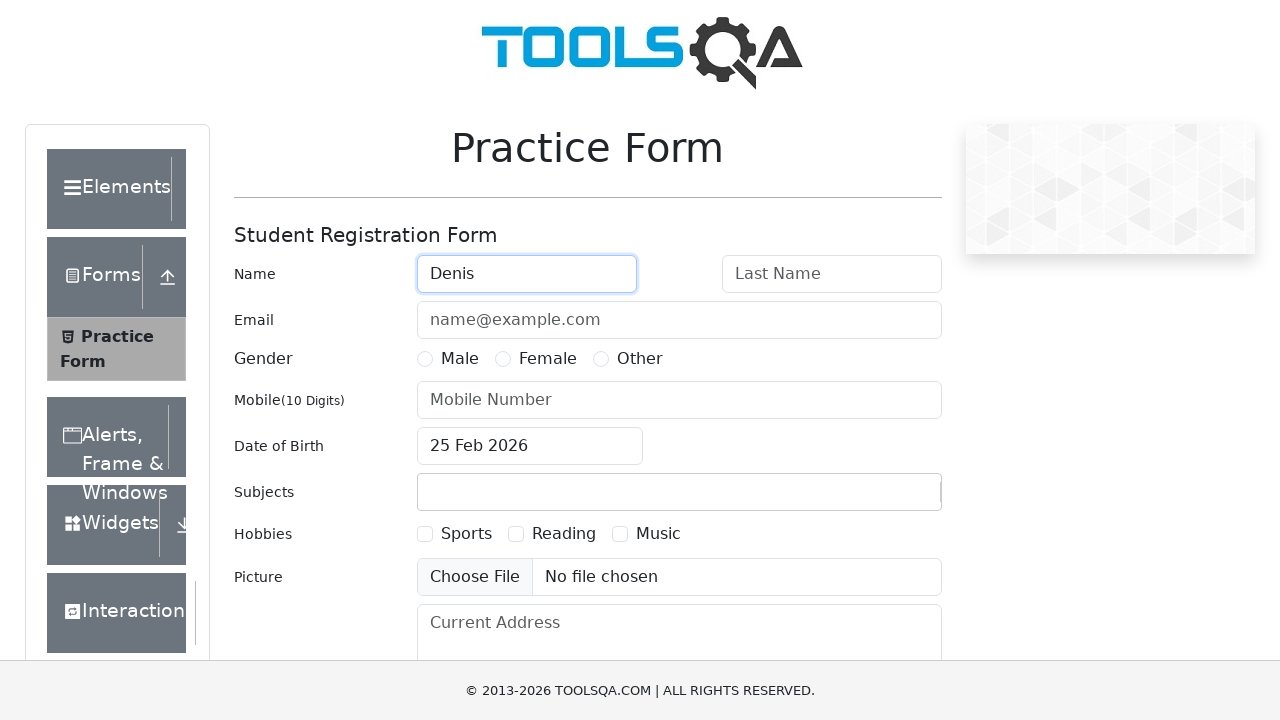

Verified first name field contains 'Denis'
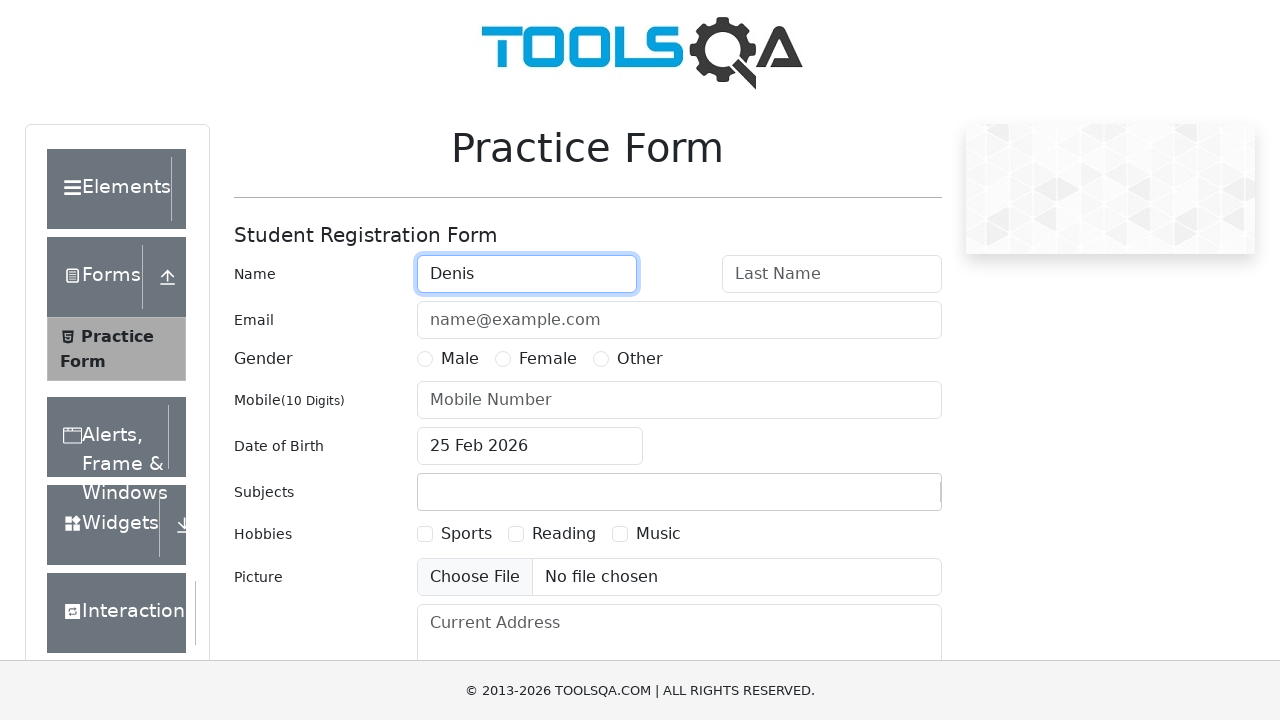

Cleared first name field on xpath=//input[@id='firstName']
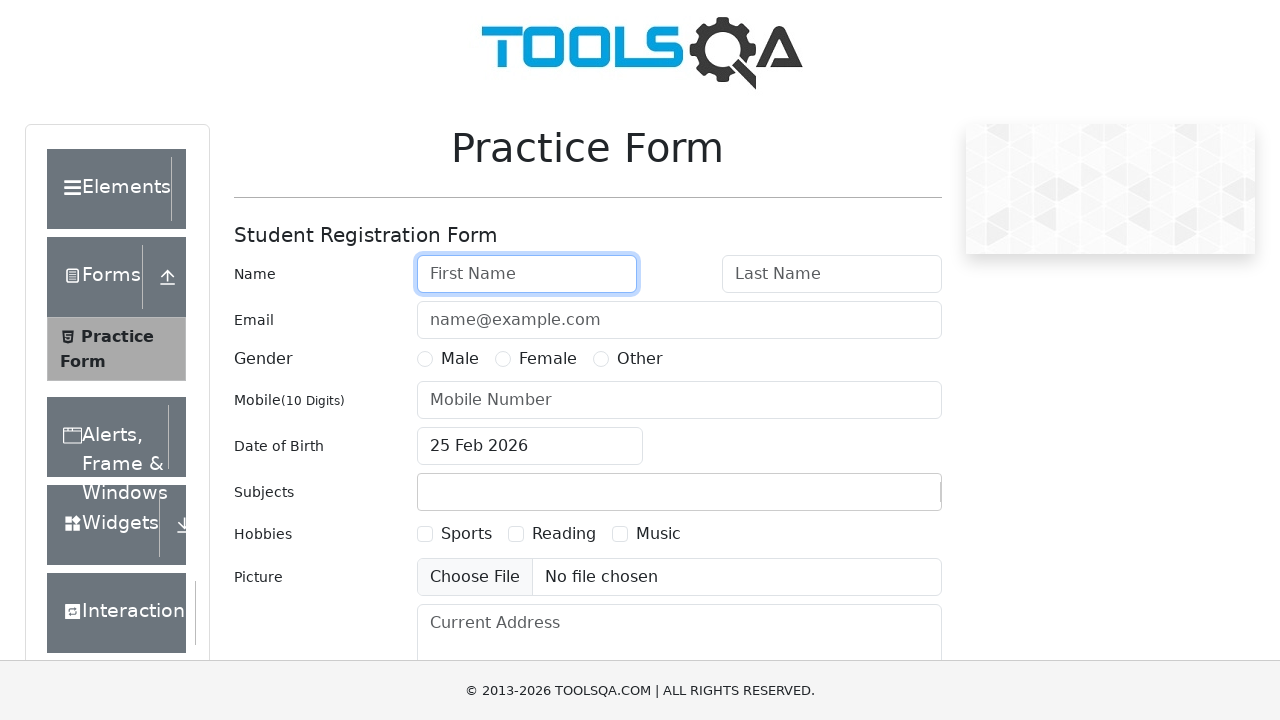

Verified first name field is empty after clearing
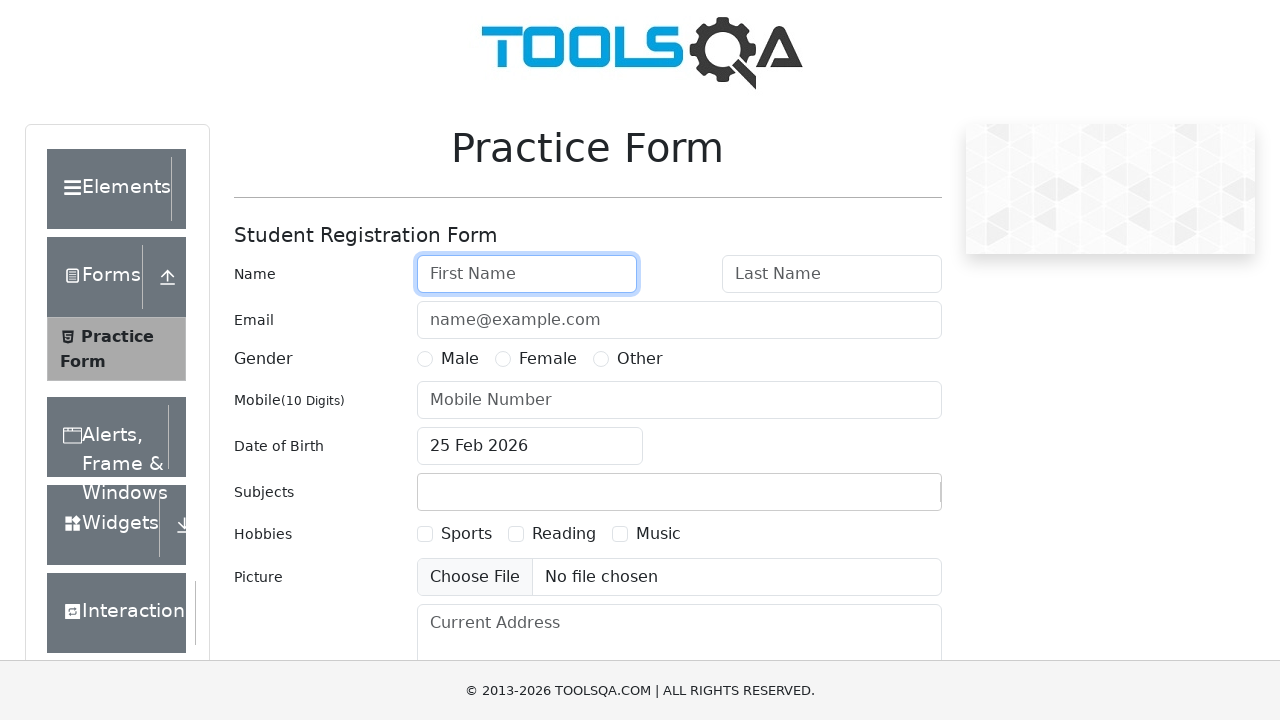

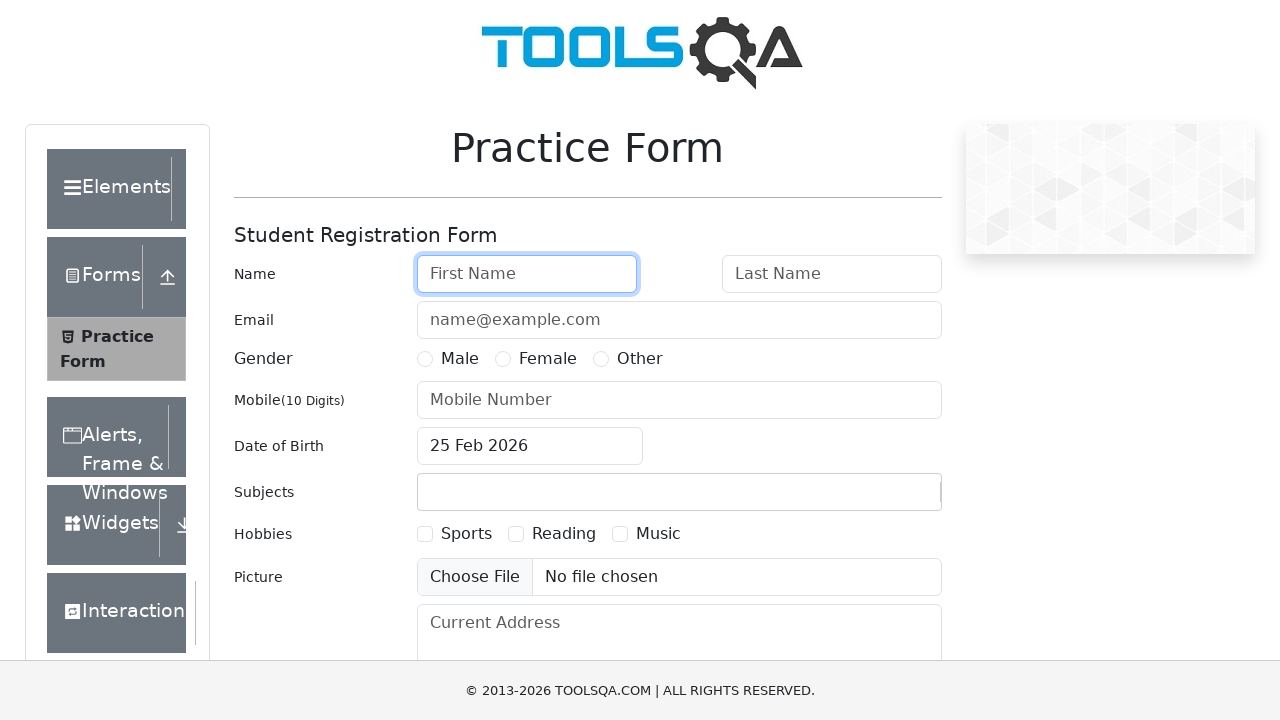